Tests adding multiple elements on Herokuapp by clicking the add button three times

Starting URL: https://the-internet.herokuapp.com/

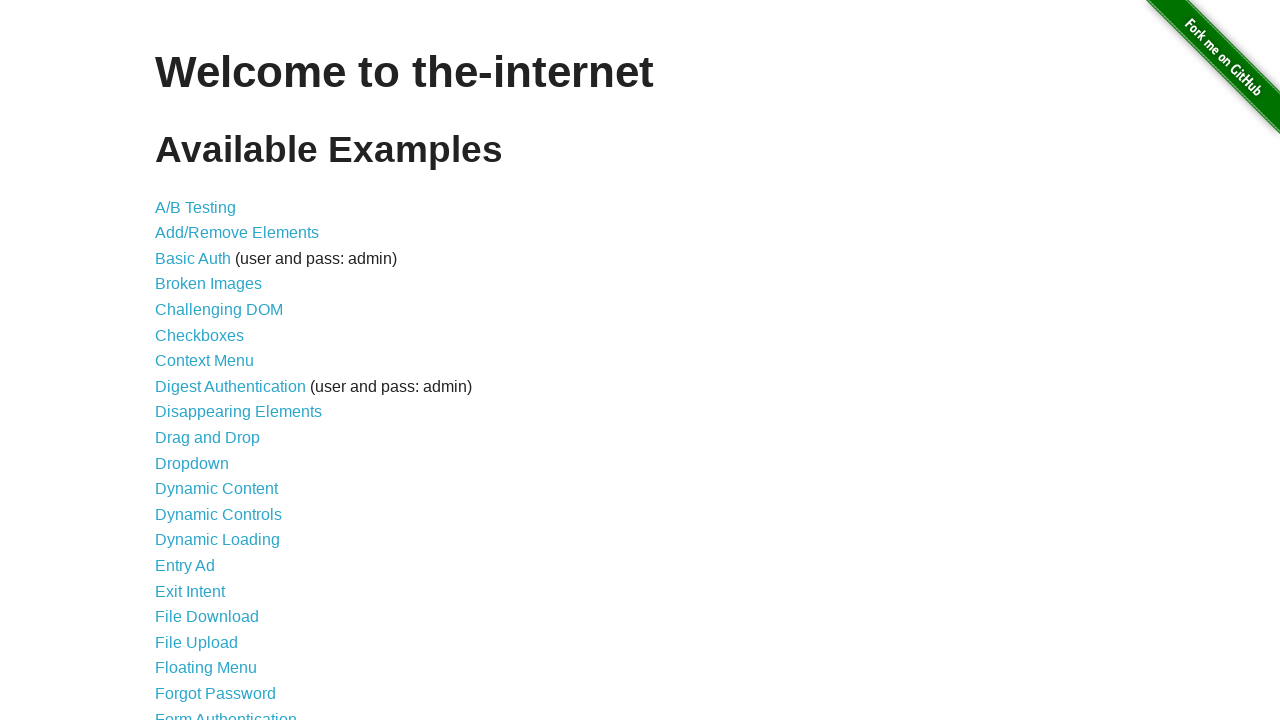

Clicked on add/remove elements link at (237, 233) on a[href='/add_remove_elements/']
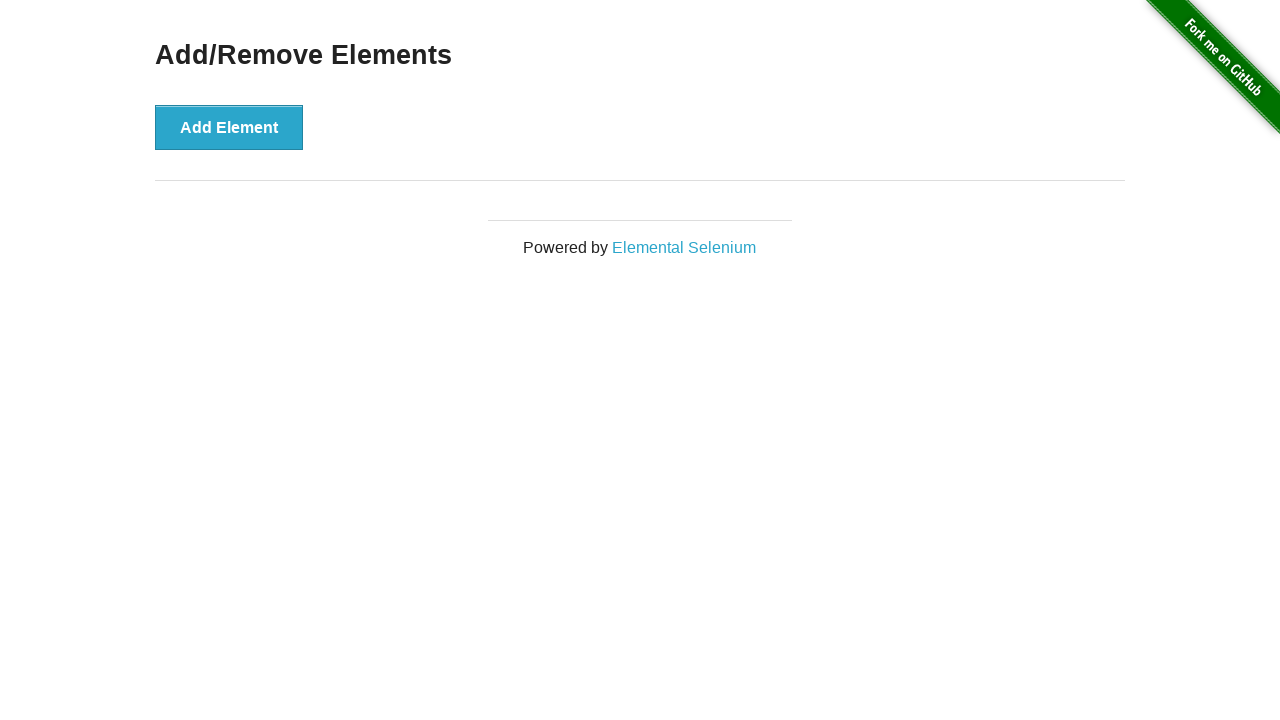

Clicked add element button (1st time) at (229, 127) on button[onclick='addElement()']
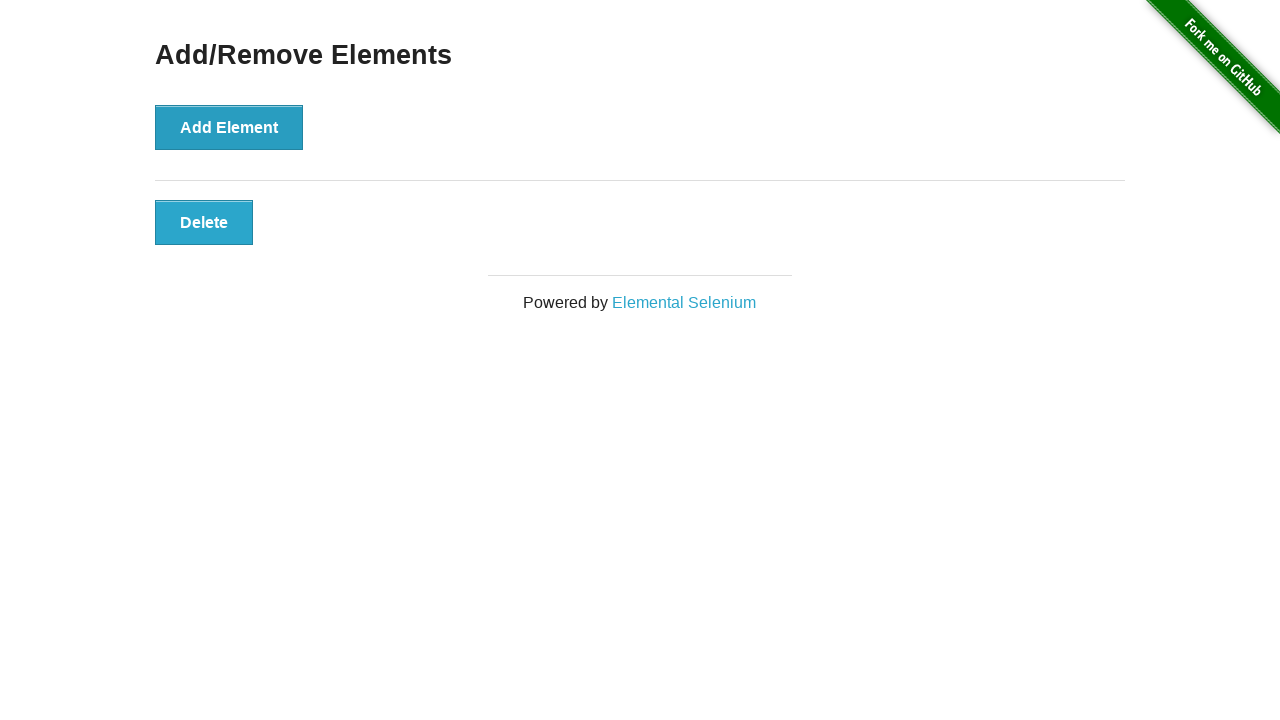

Clicked add element button (2nd time) at (229, 127) on button[onclick='addElement()']
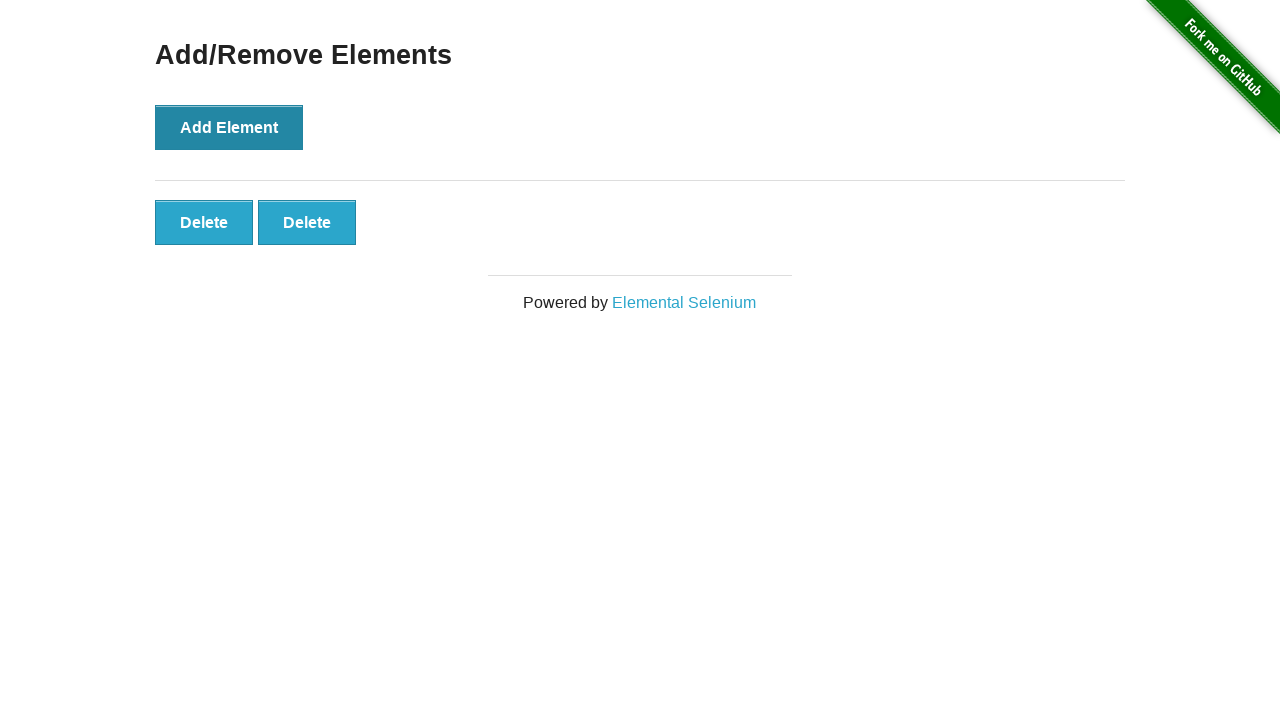

Clicked add element button (3rd time) at (229, 127) on button[onclick='addElement()']
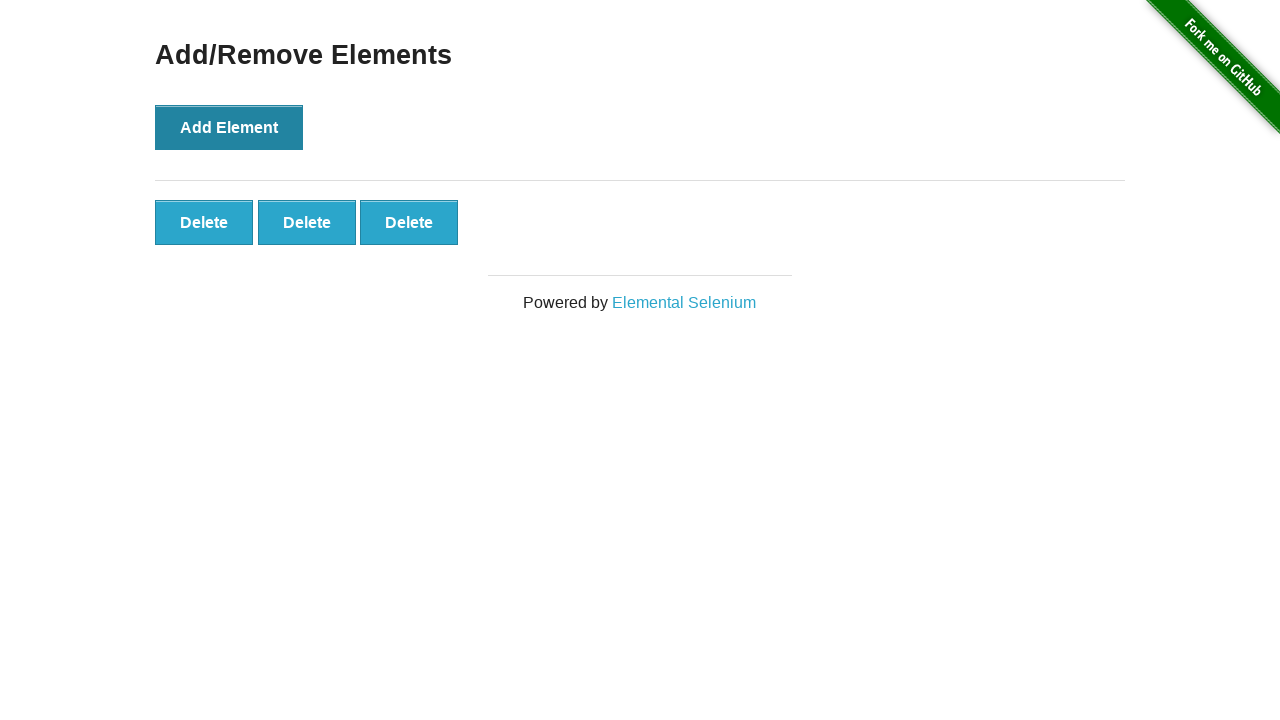

Verified three elements were added successfully
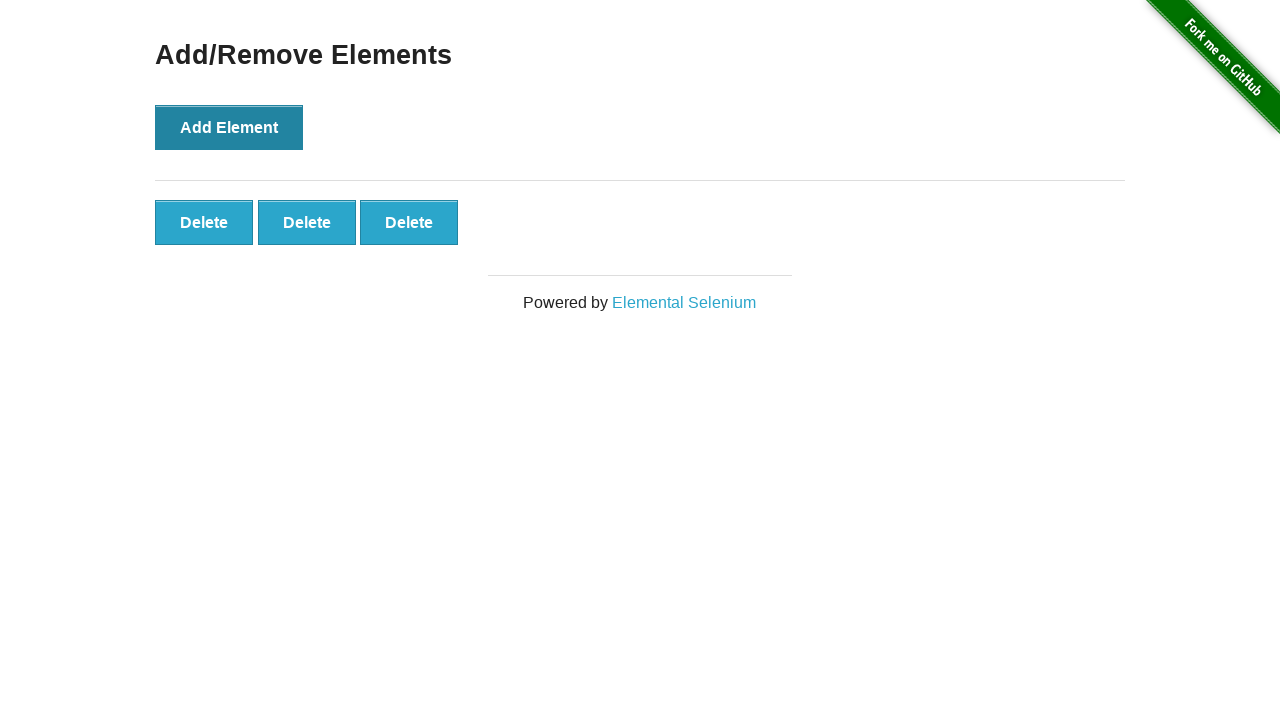

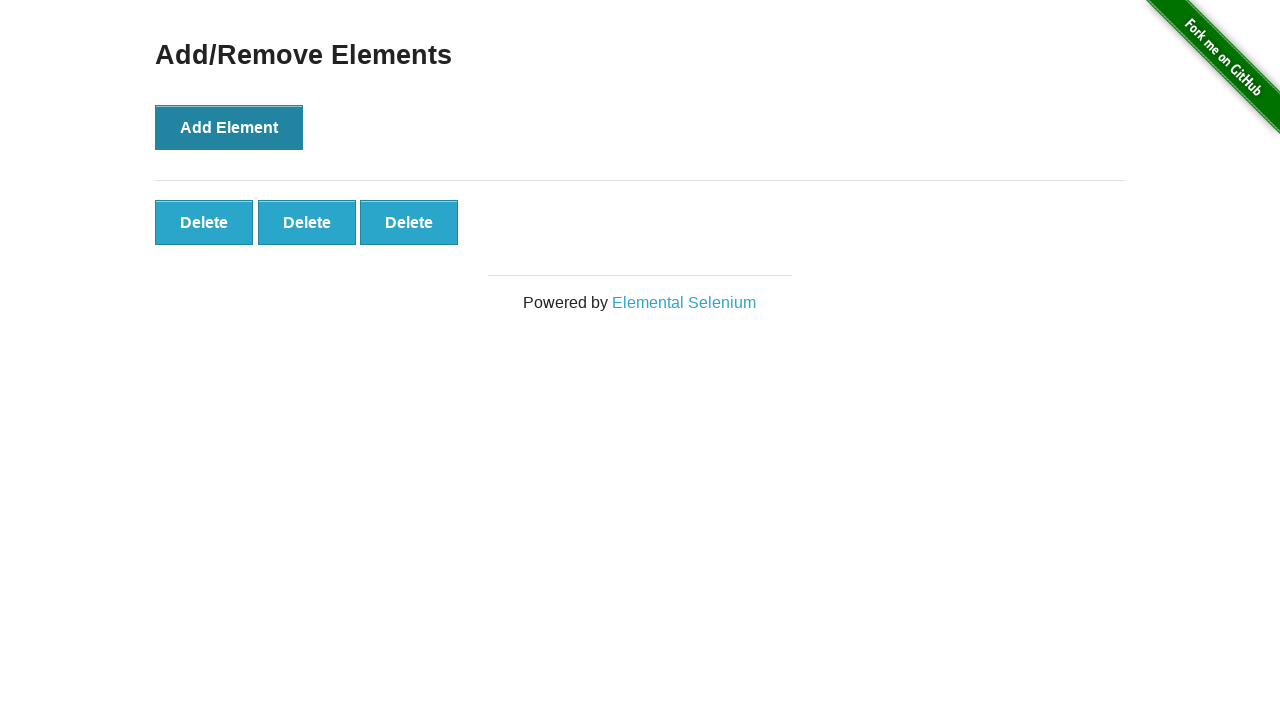